Tests jQuery UI datepicker functionality by opening the calendar, navigating forward two months, and selecting the 24th day of that month.

Starting URL: https://jqueryui.com/datepicker/

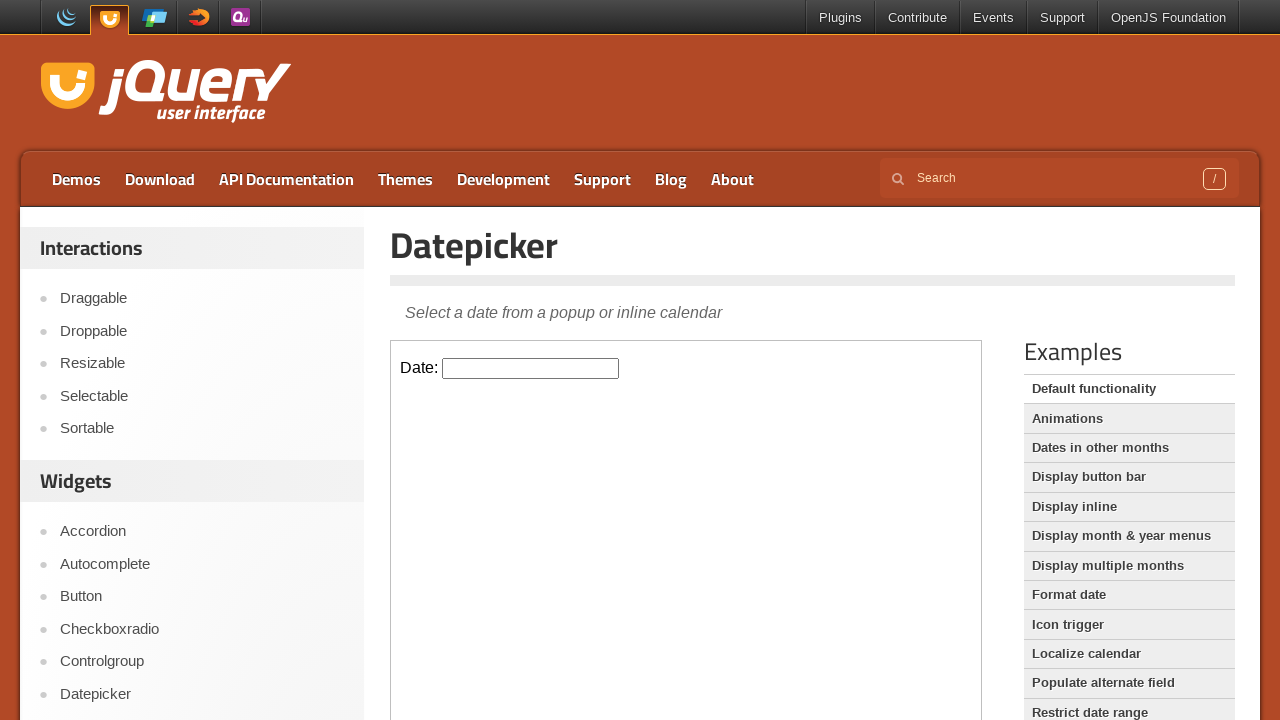

Located iframe containing datepicker demo
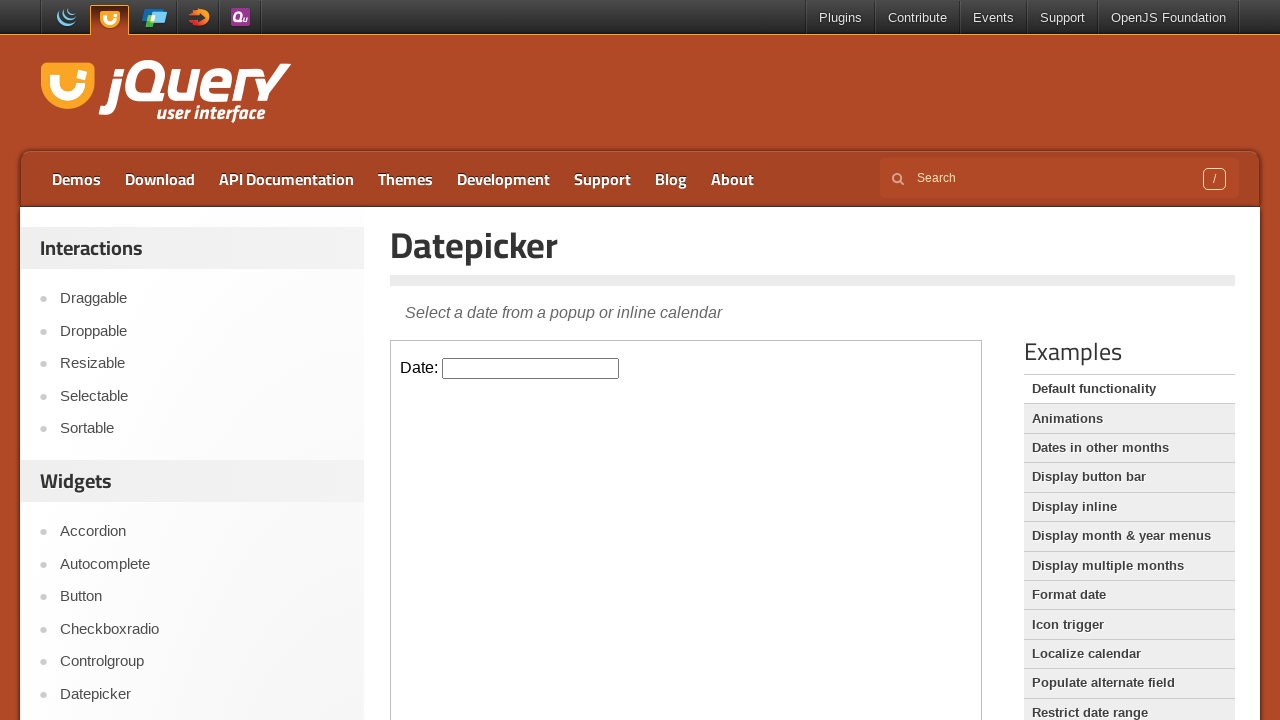

Clicked datepicker input to open calendar at (531, 368) on iframe.demo-frame >> nth=0 >> internal:control=enter-frame >> #datepicker
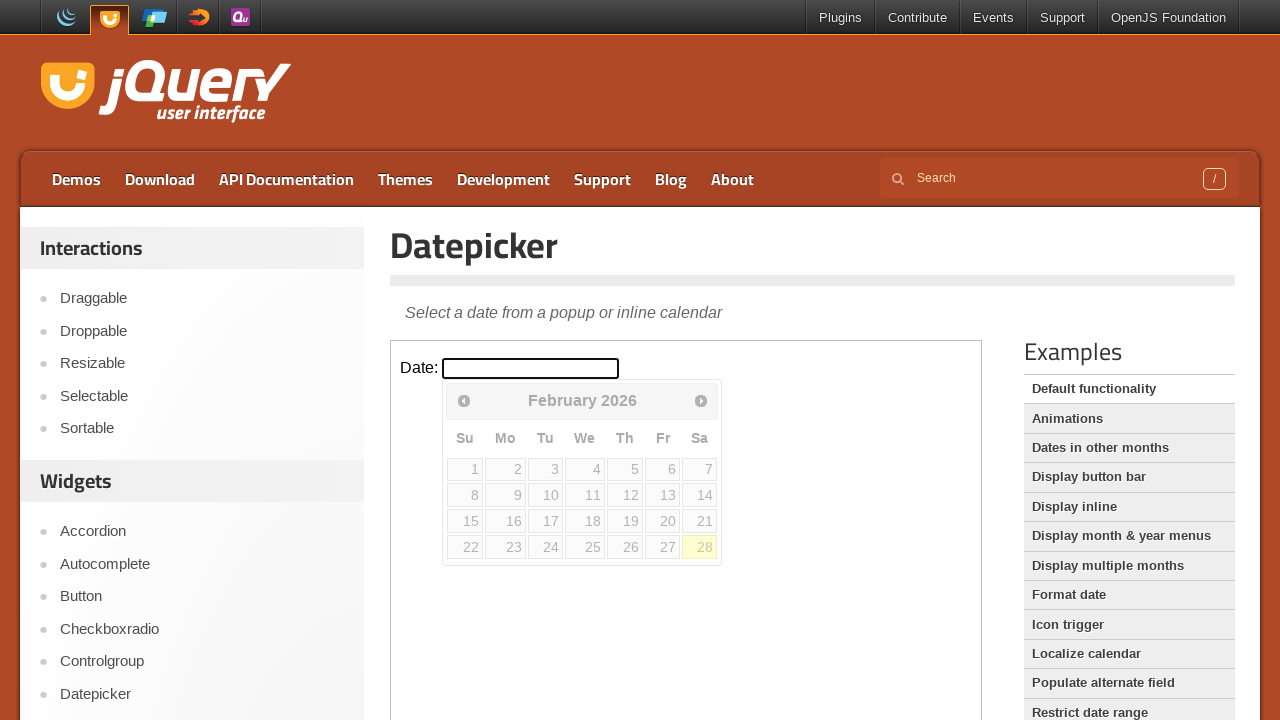

Clicked next month button (iteration 1 of 2) at (701, 400) on iframe.demo-frame >> nth=0 >> internal:control=enter-frame >> xpath=//*[@id='ui-
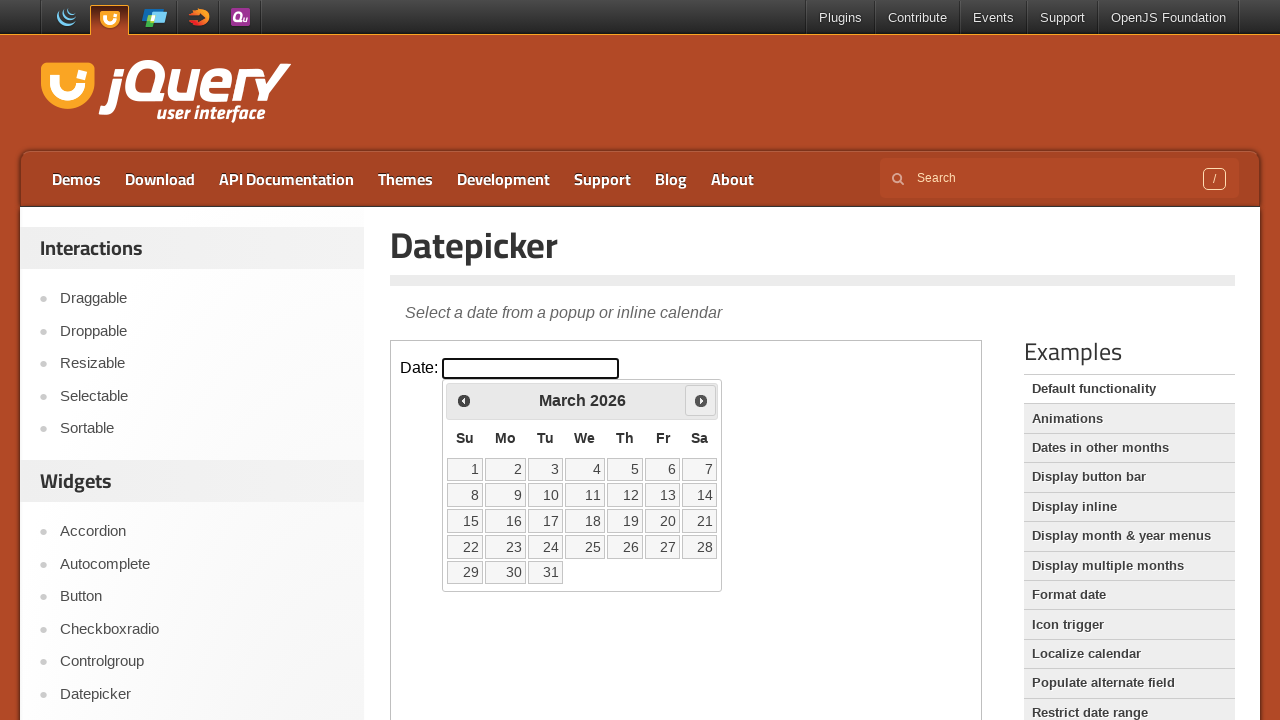

Clicked next month button (iteration 2 of 2) at (701, 400) on iframe.demo-frame >> nth=0 >> internal:control=enter-frame >> xpath=//*[@id='ui-
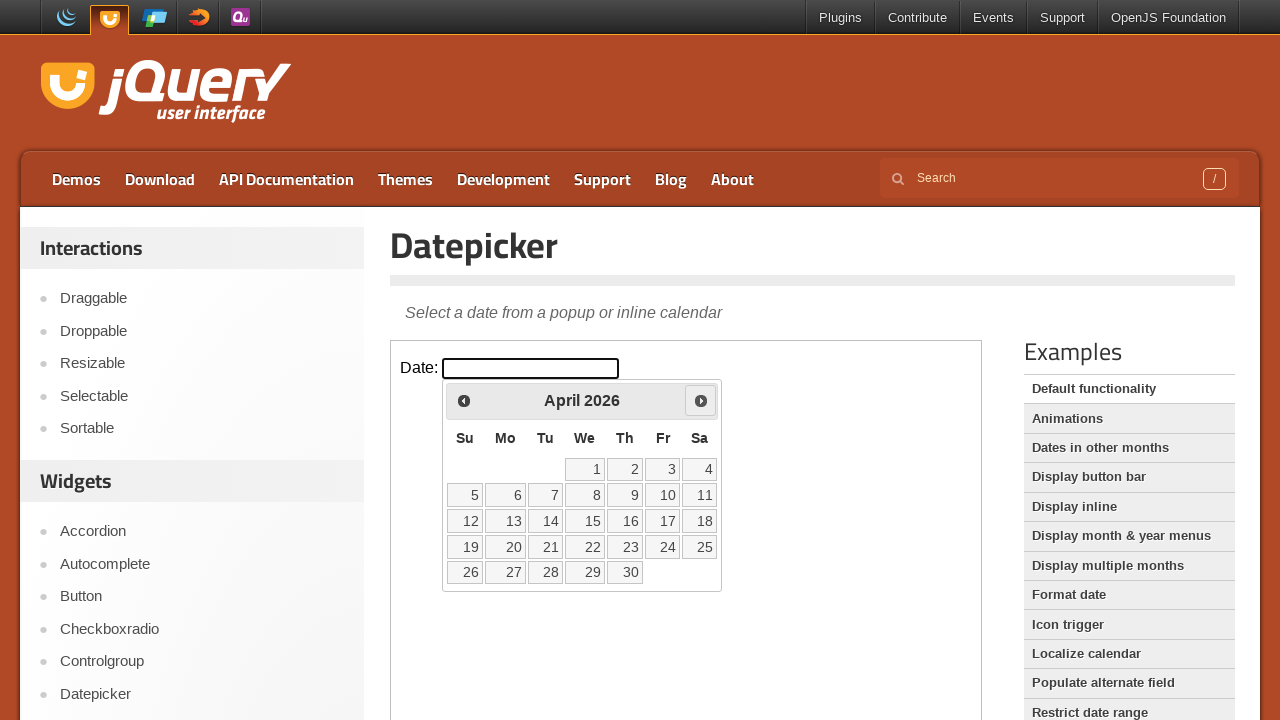

Selected the 24th day from the calendar at (663, 547) on iframe.demo-frame >> nth=0 >> internal:control=enter-frame >> xpath=//*[@id='ui-
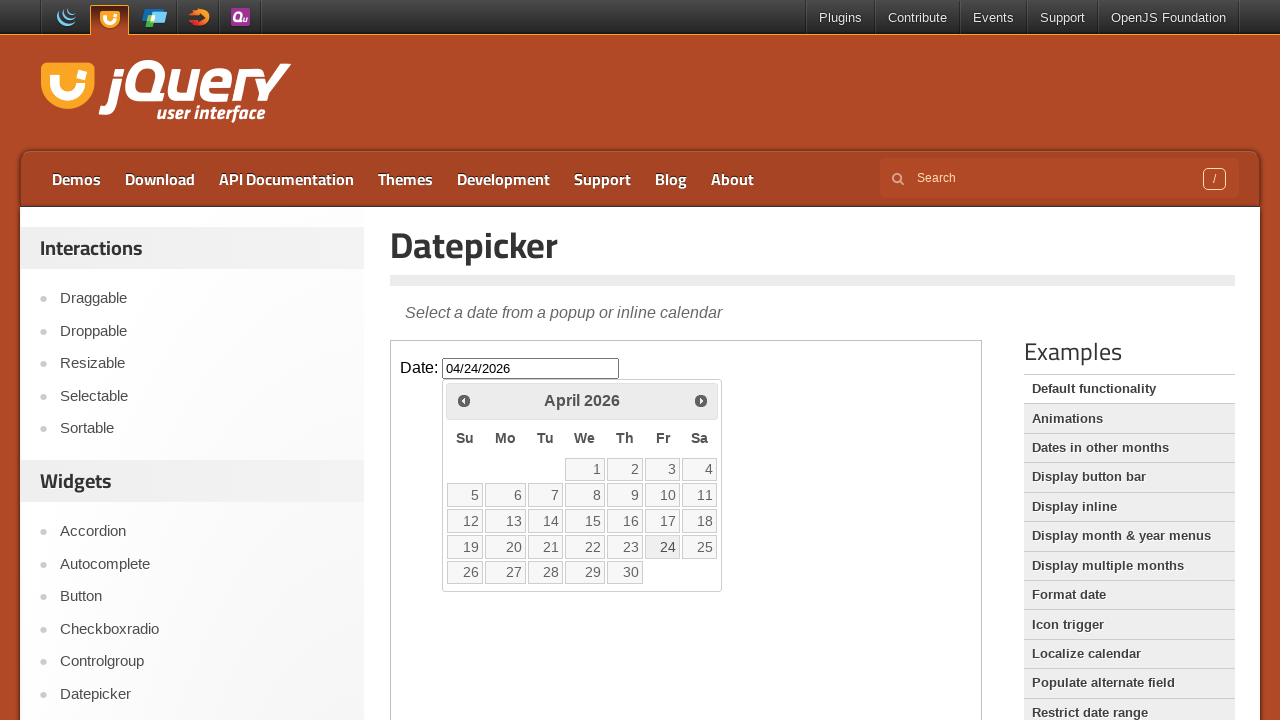

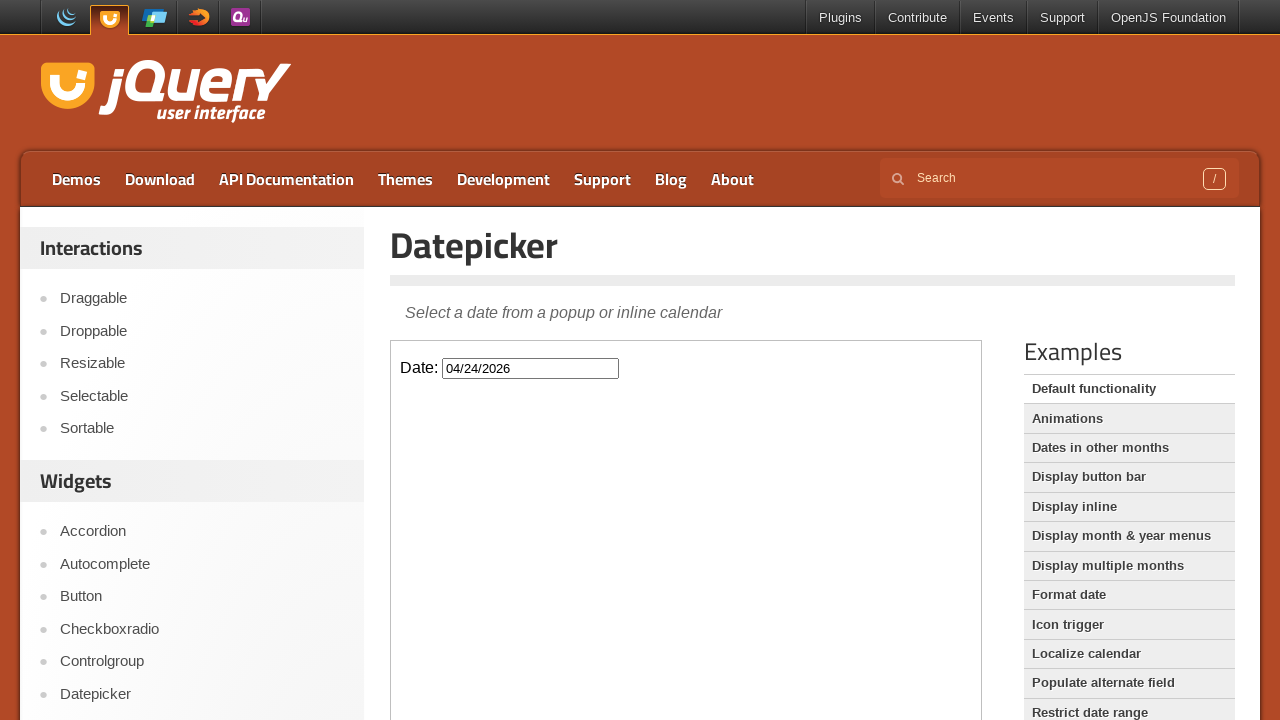